Solves a math problem on a form, scrolls to view elements, checks robot verification checkboxes, and submits the form

Starting URL: http://SunInJuly.github.io/execute_script.html

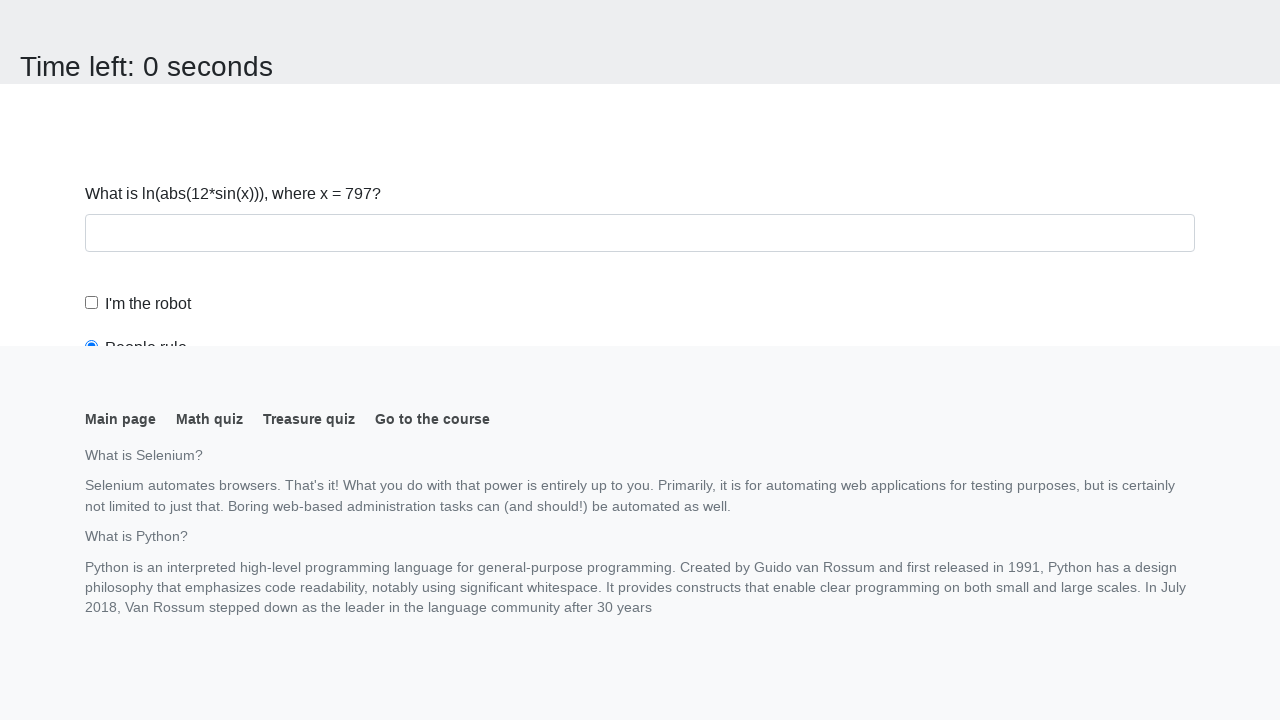

Navigated to math problem form page
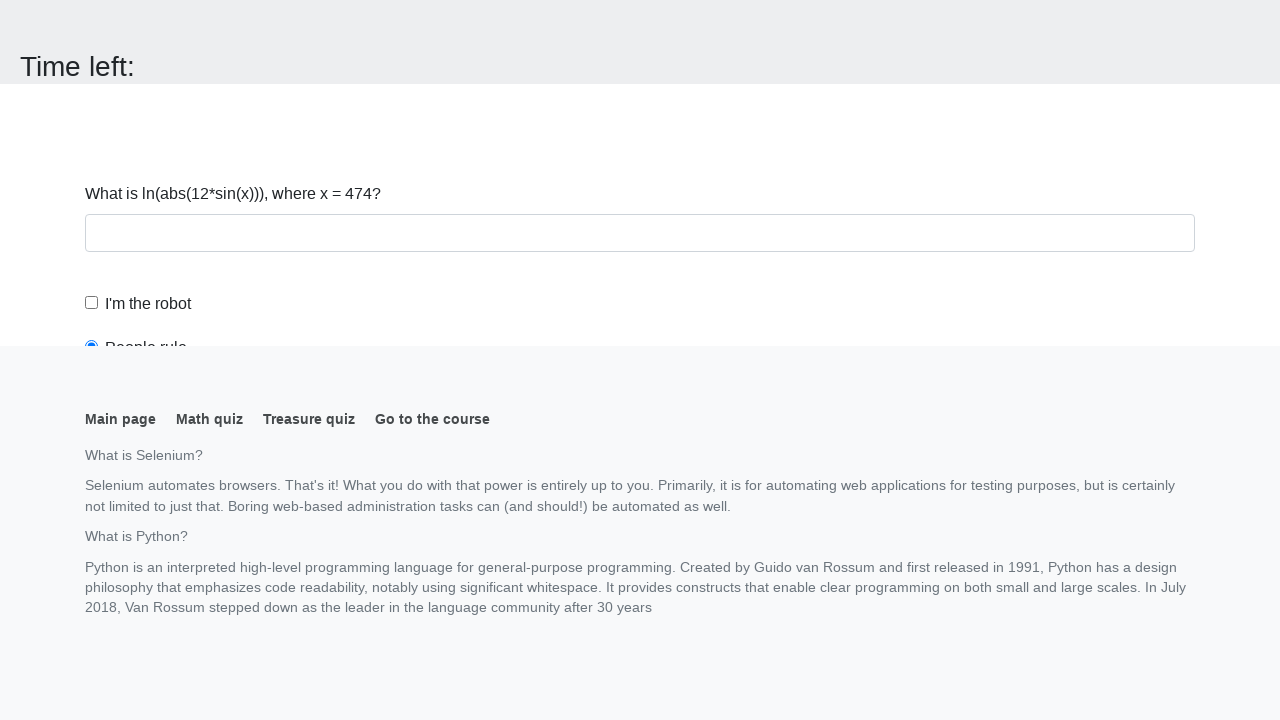

Retrieved input value from page
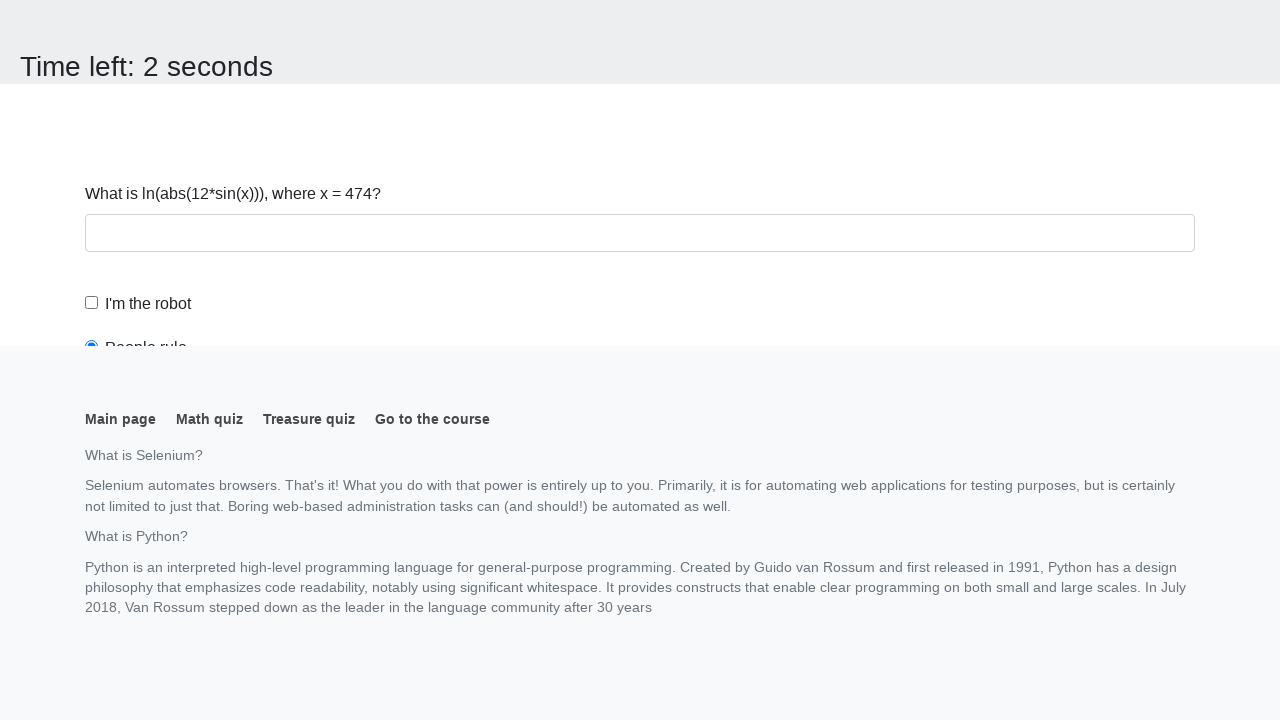

Calculated math answer using logarithm formula
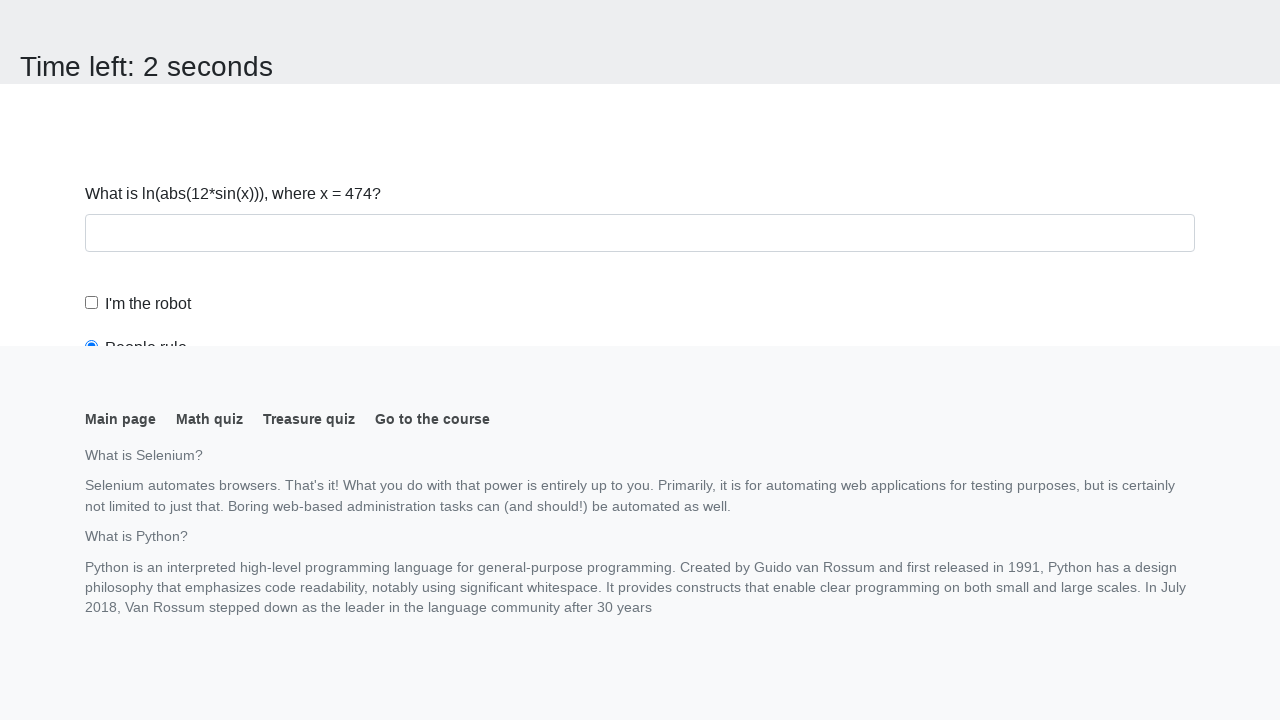

Filled answer field with calculated result on #answer
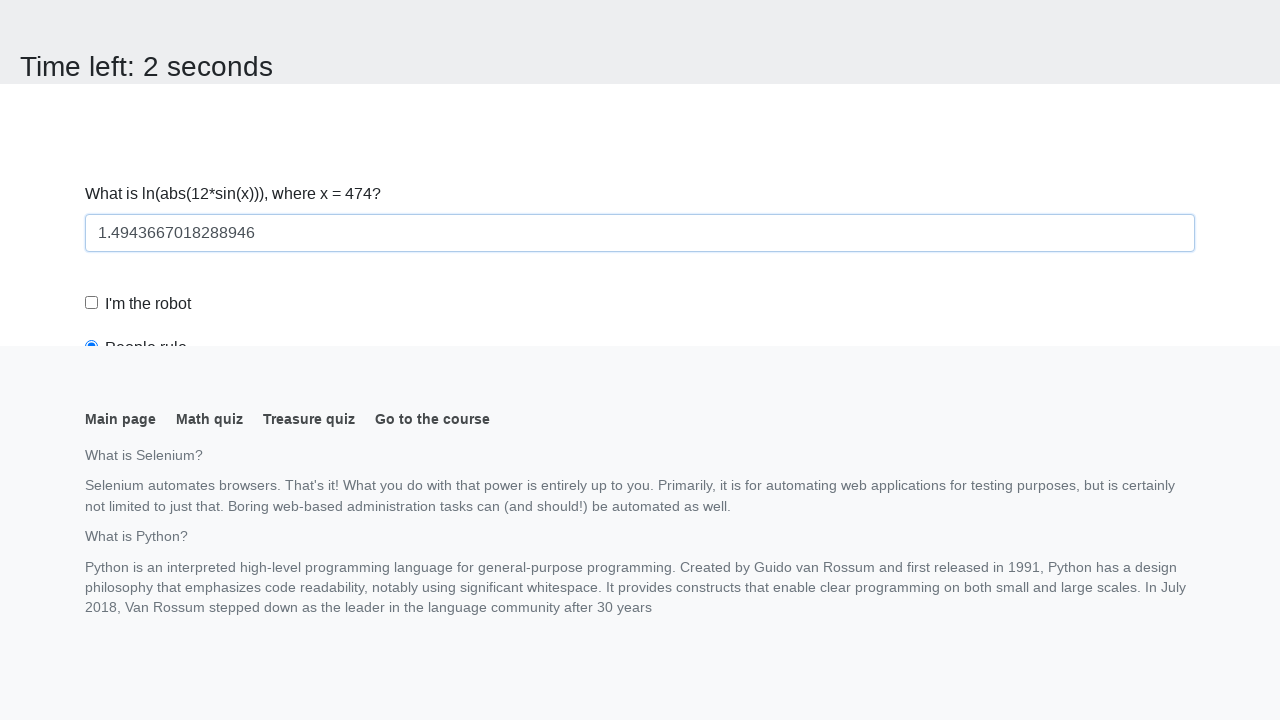

Scrolled to view submit button
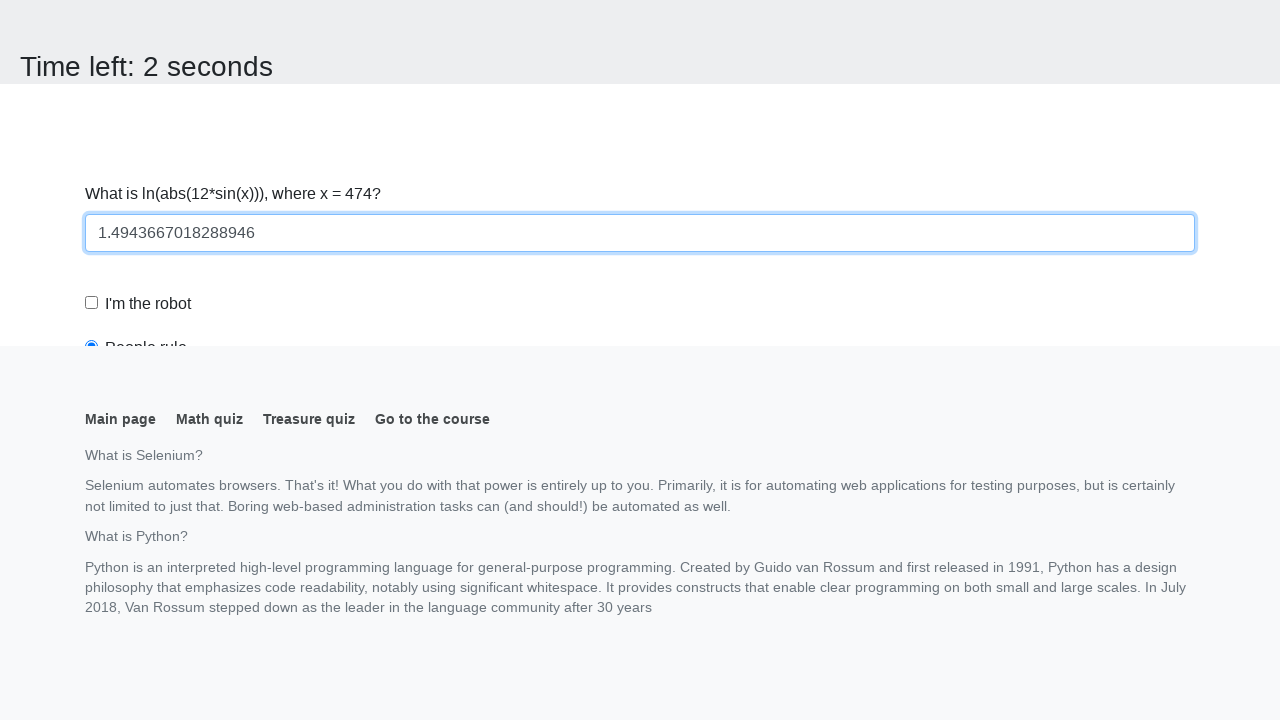

Checked robot verification checkbox at (92, 303) on #robotCheckbox
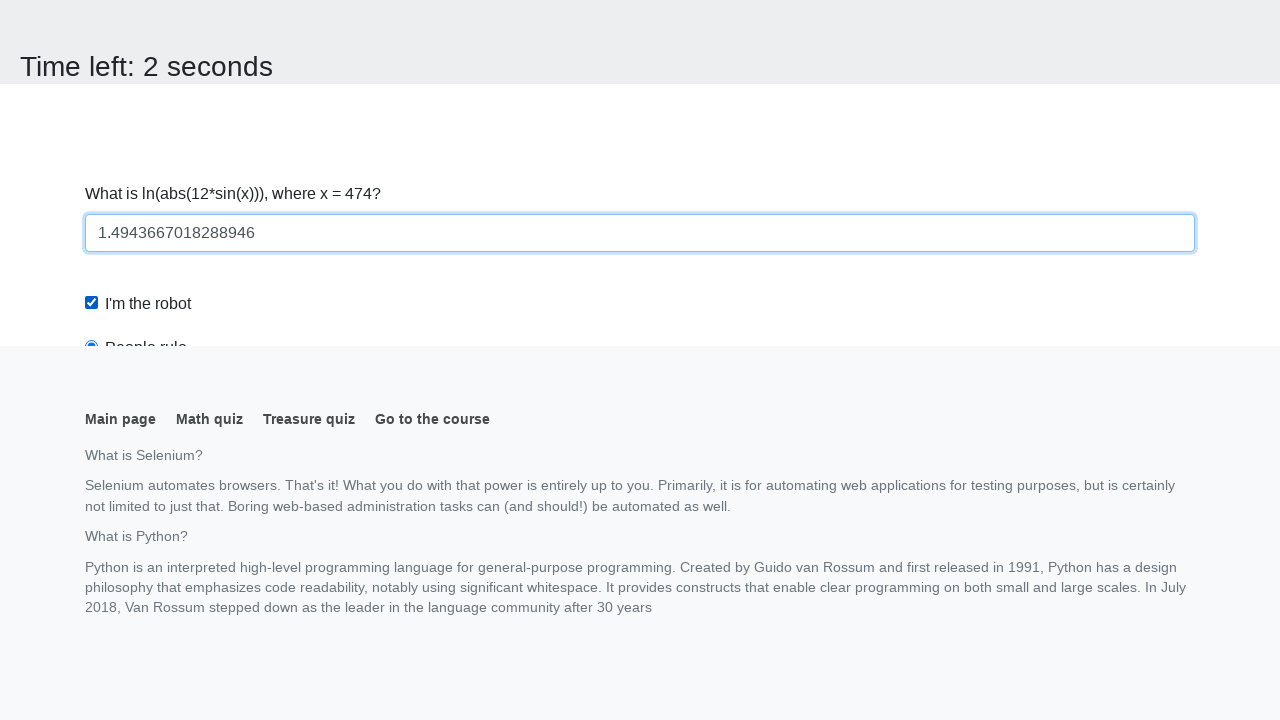

Checked robots rule checkbox at (92, 7) on #robotsRule
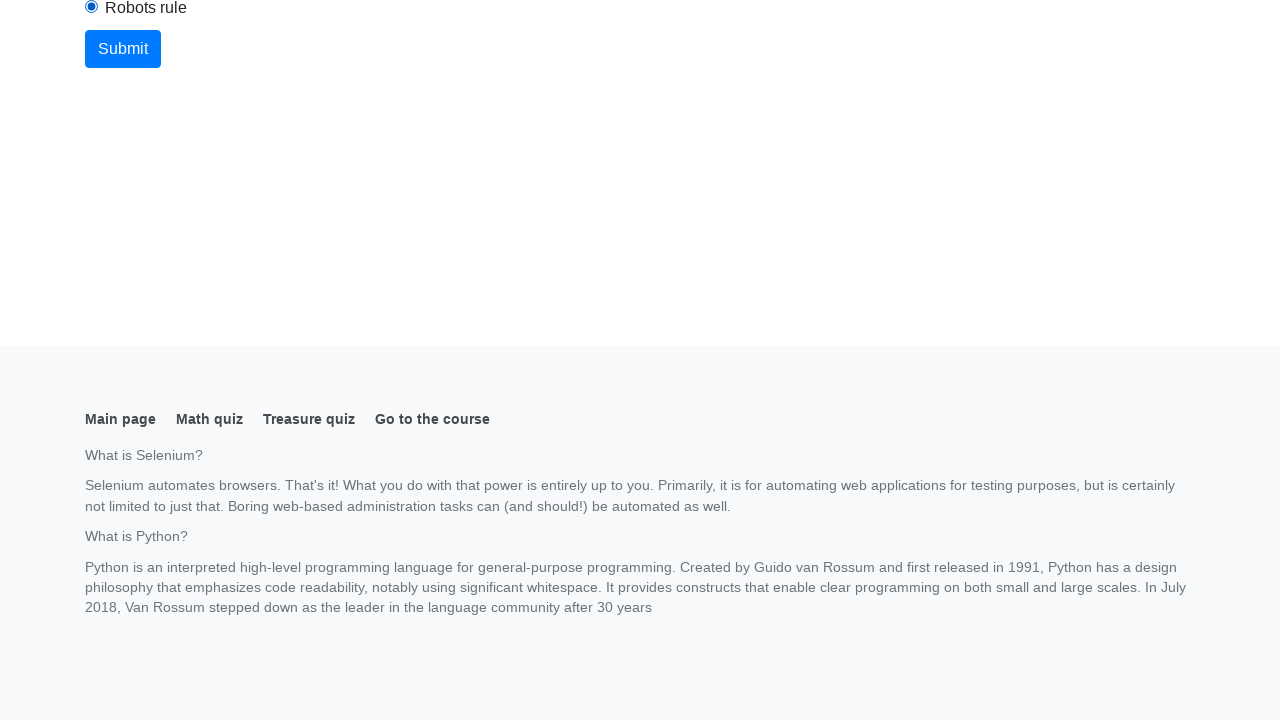

Clicked submit button to submit form at (123, 49) on button.btn
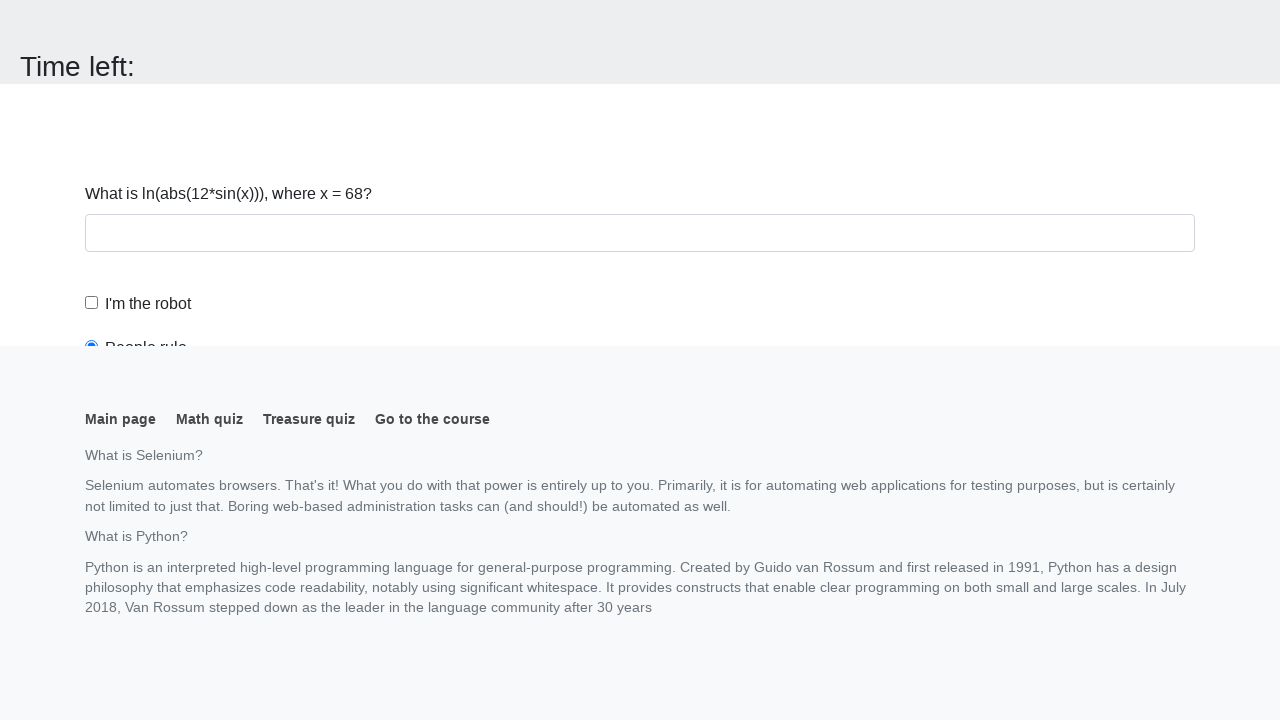

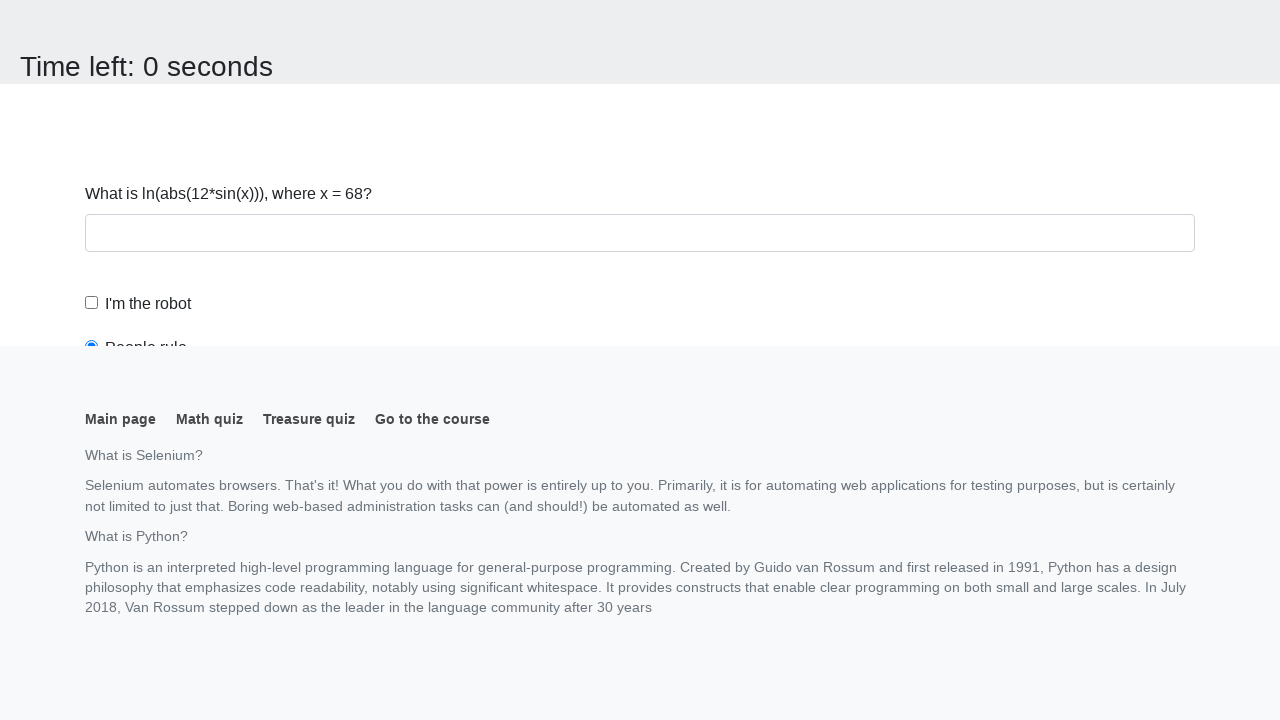